Tests JavaScript alert handling by clicking a button that triggers an alert, reading its text, and accepting it

Starting URL: https://the-internet.herokuapp.com/javascript_alerts

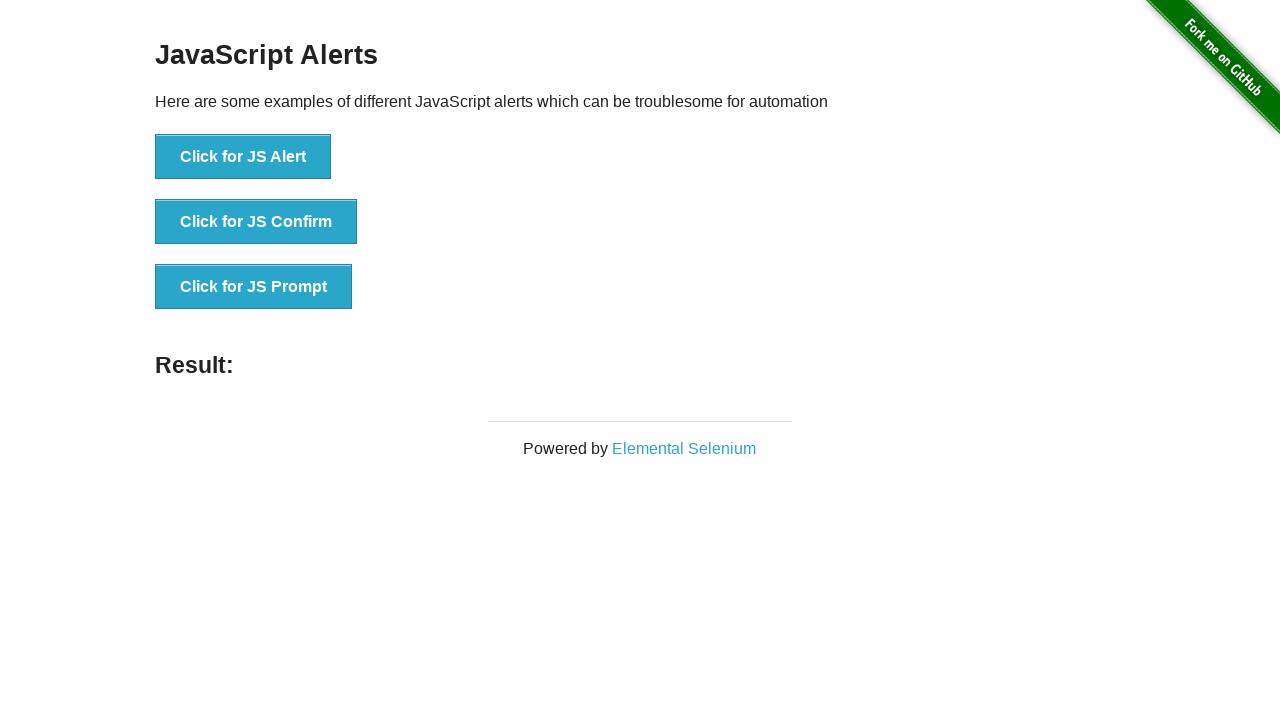

Clicked button to trigger JavaScript alert at (243, 157) on xpath=//button[text()='Click for JS Alert']
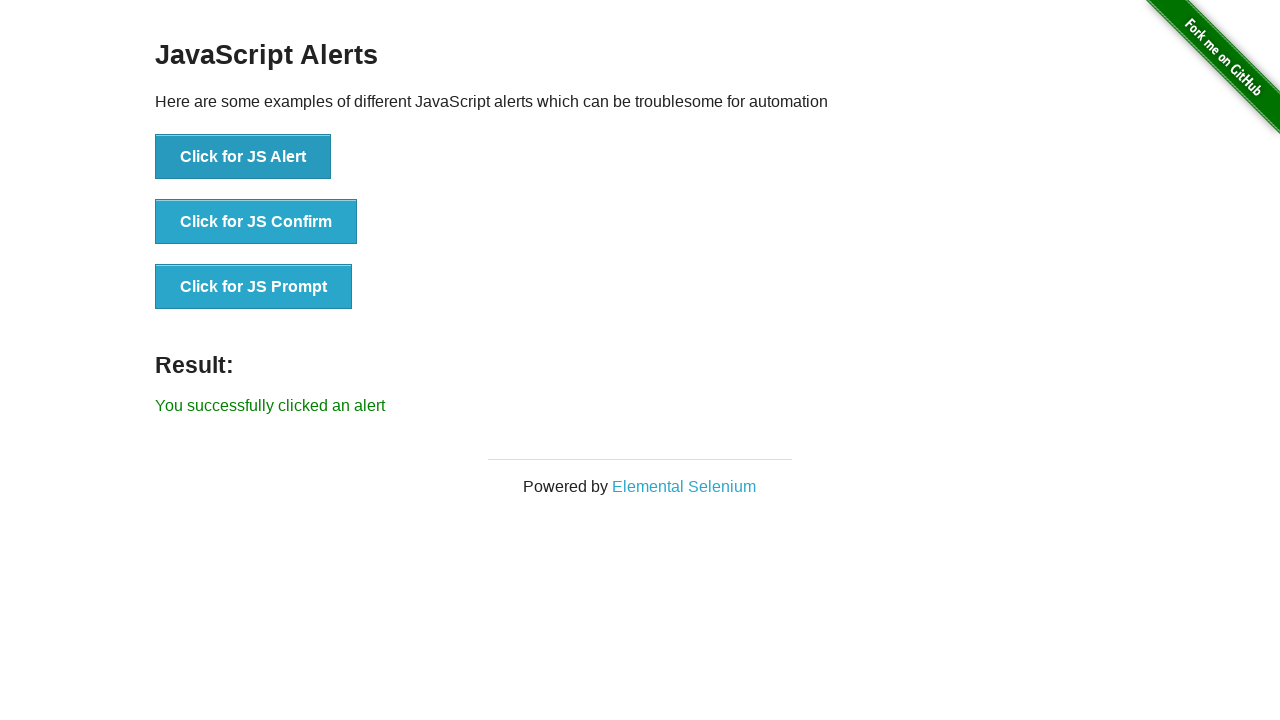

Set up dialog handler to accept alerts
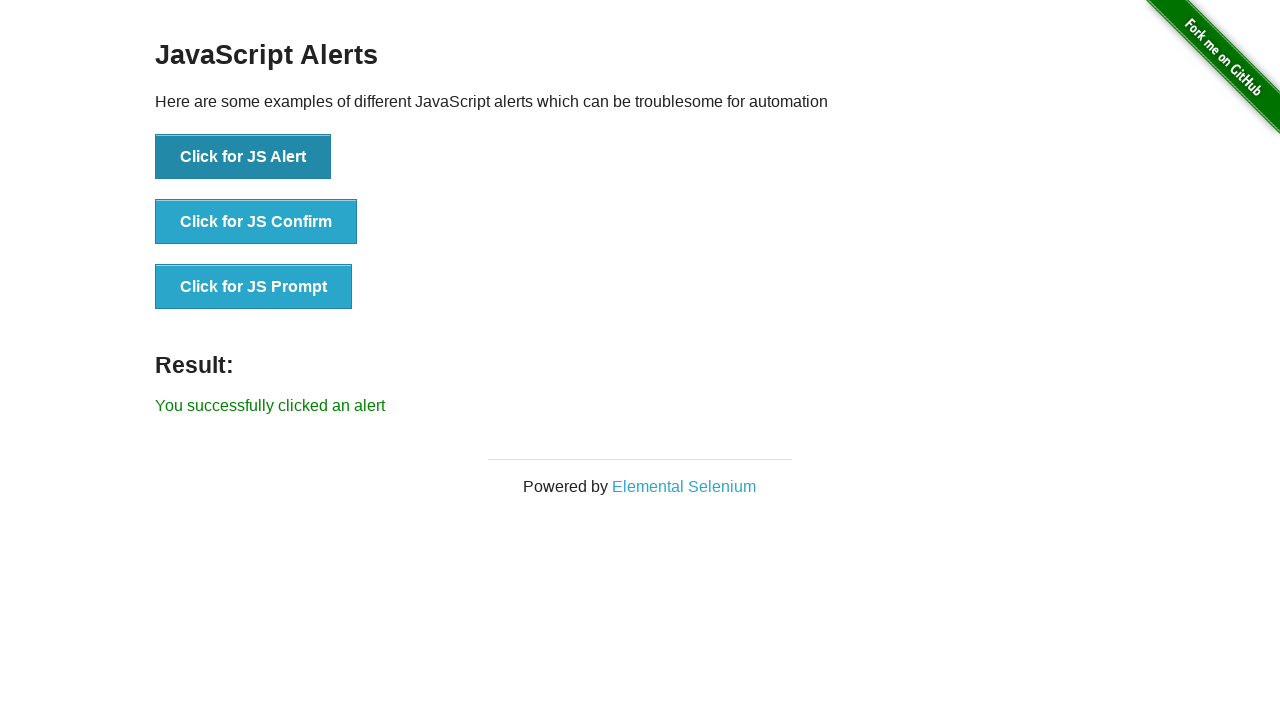

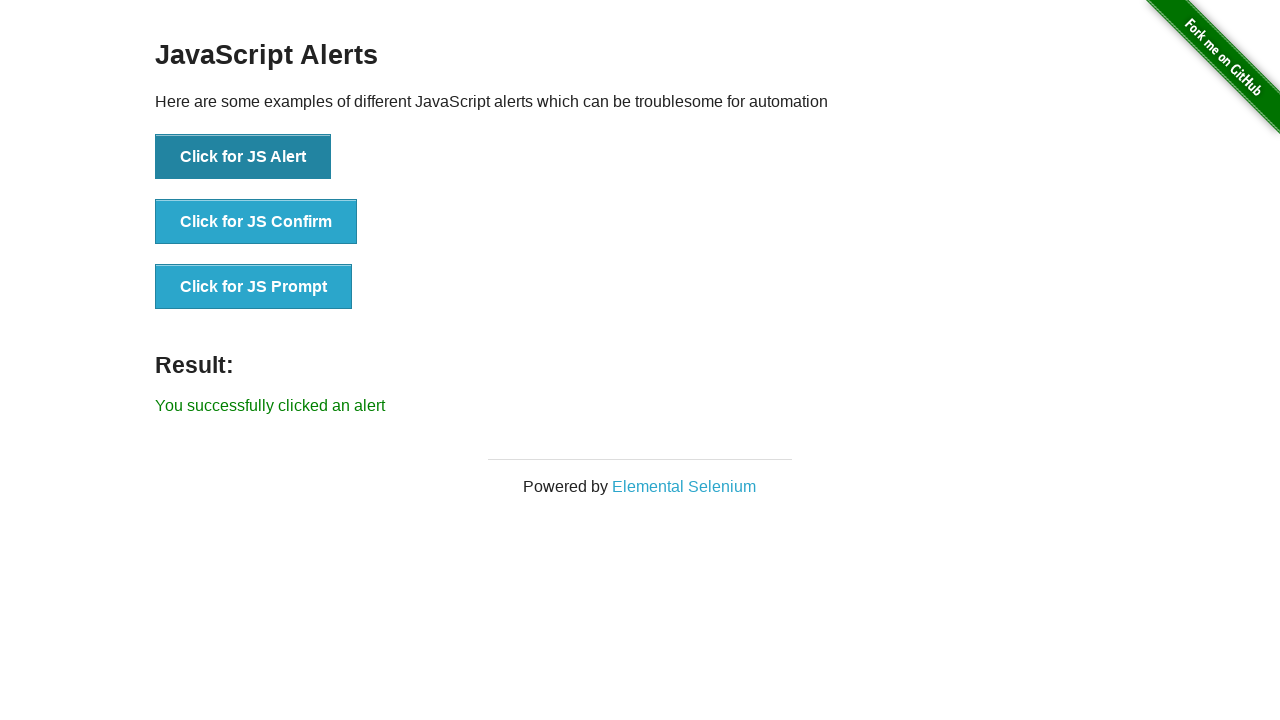